Tests web form submission by filling text input, password, textarea, and radio button fields

Starting URL: https://bonigarcia.dev/selenium-webdriver-java/web-form.html

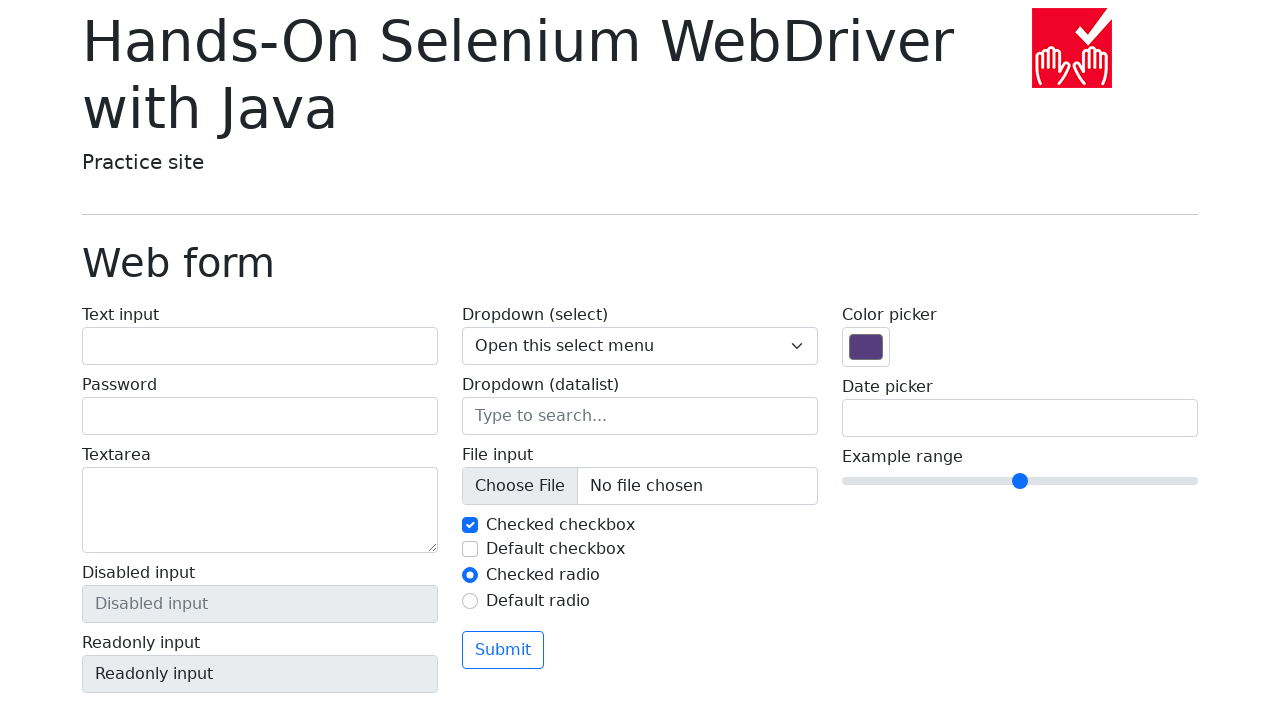

Filled text input field with 'Denis N' on #my-text-id
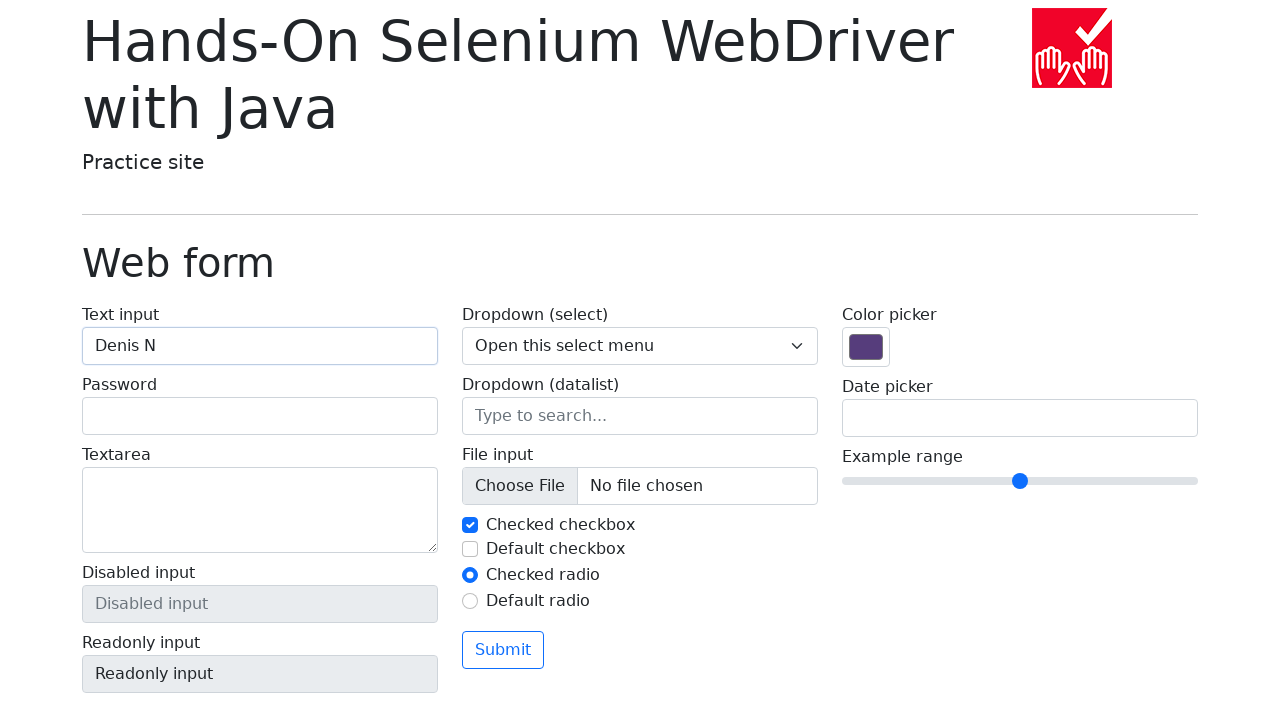

Filled password field with '123456' on input[name='my-password']
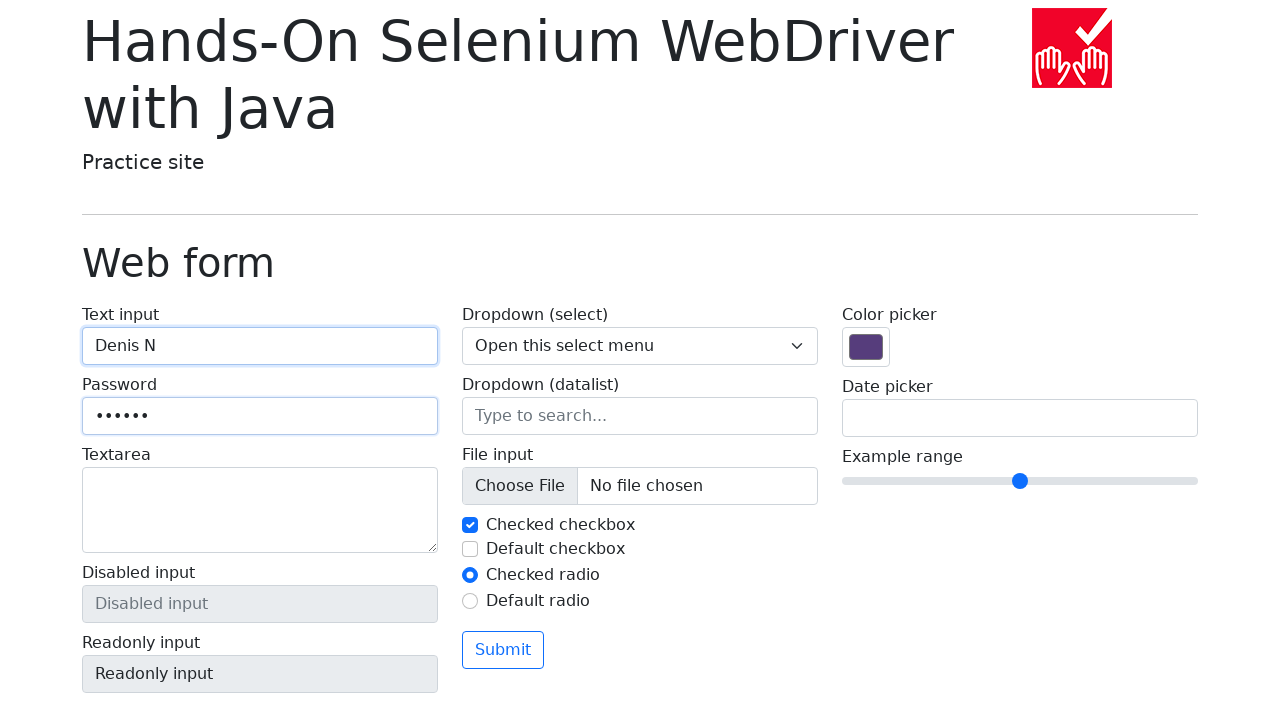

Filled textarea field with 'This is a text' on textarea[name='my-textarea']
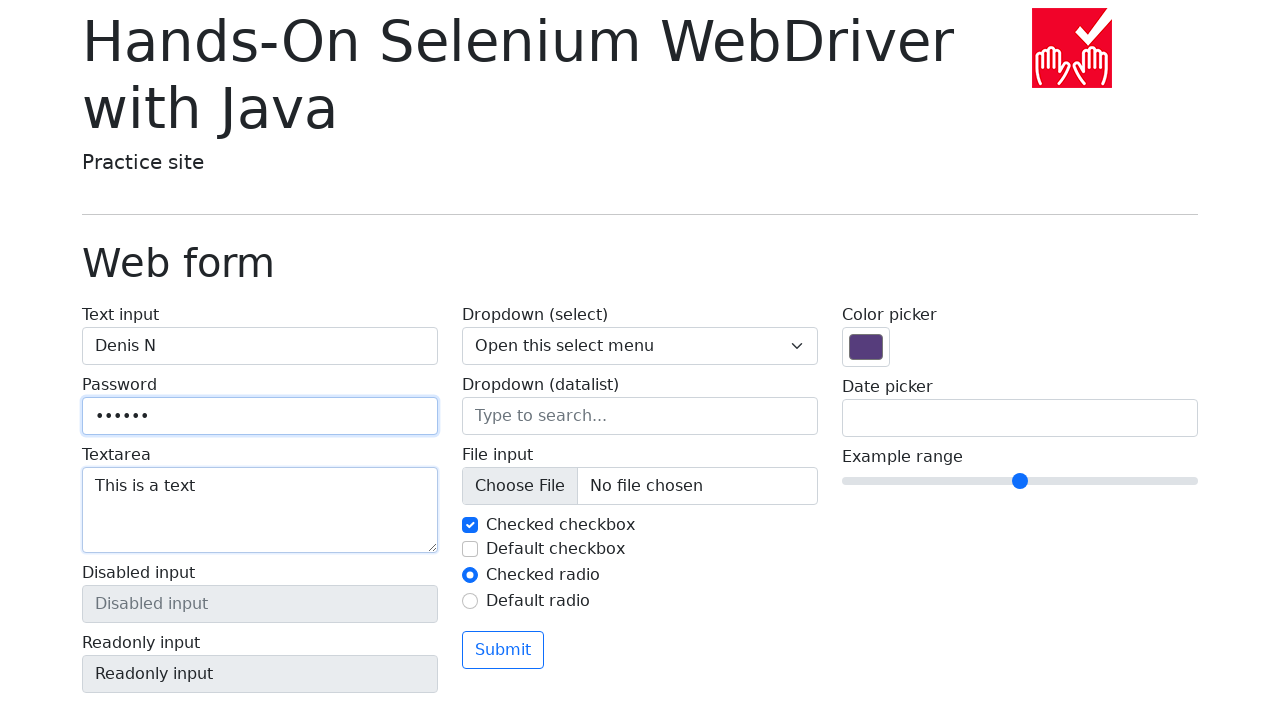

Selected radio button option #my-radio-2 at (470, 601) on #my-radio-2
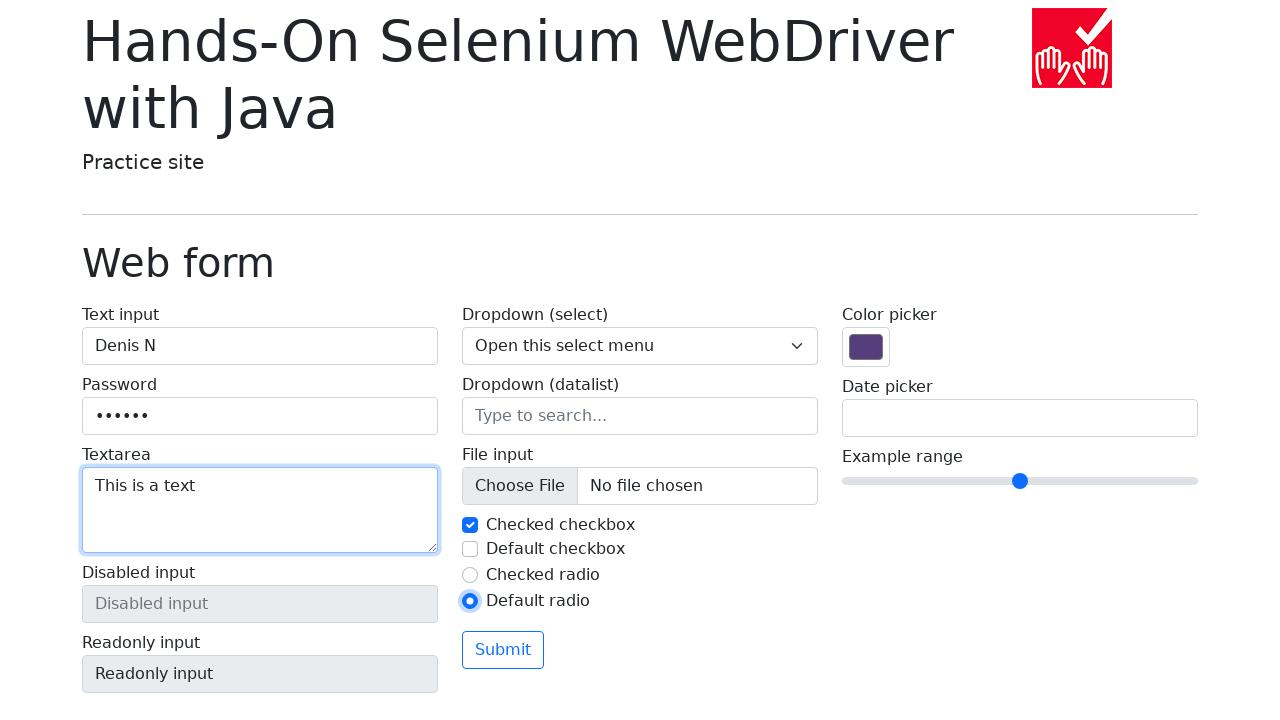

Clicked submit button to submit the web form at (503, 650) on .btn.btn-outline-primary.mt-3
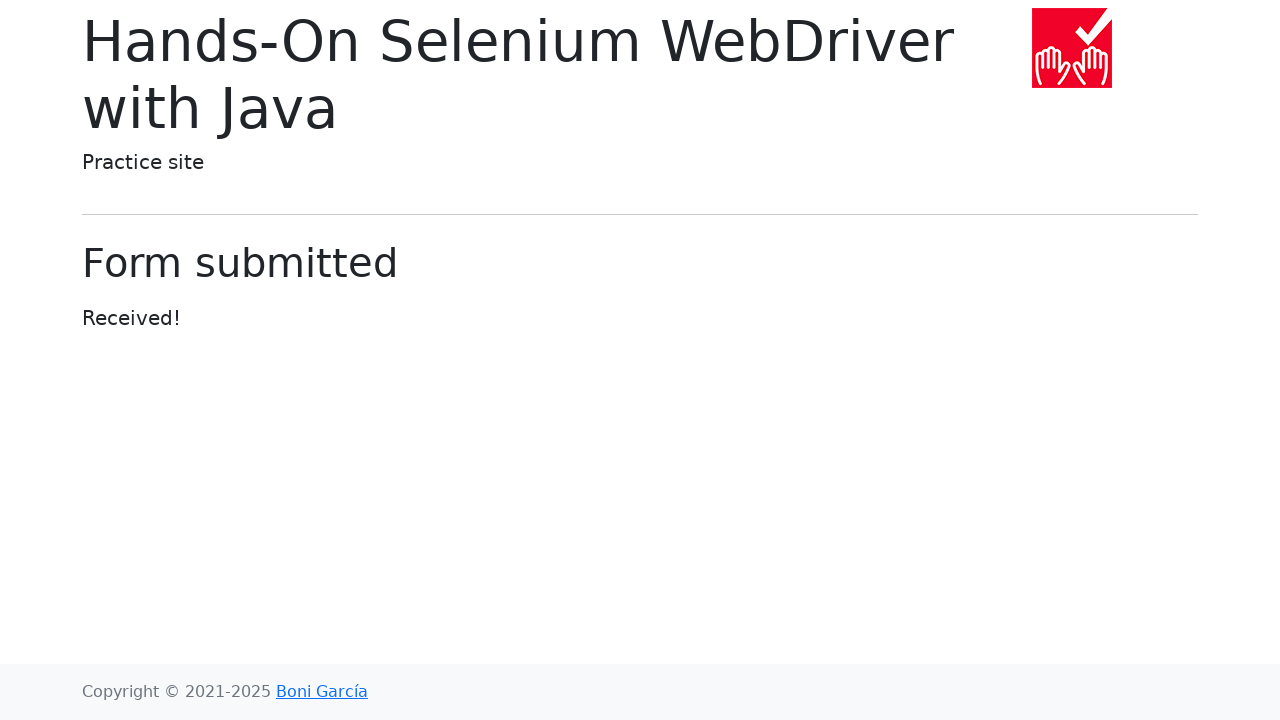

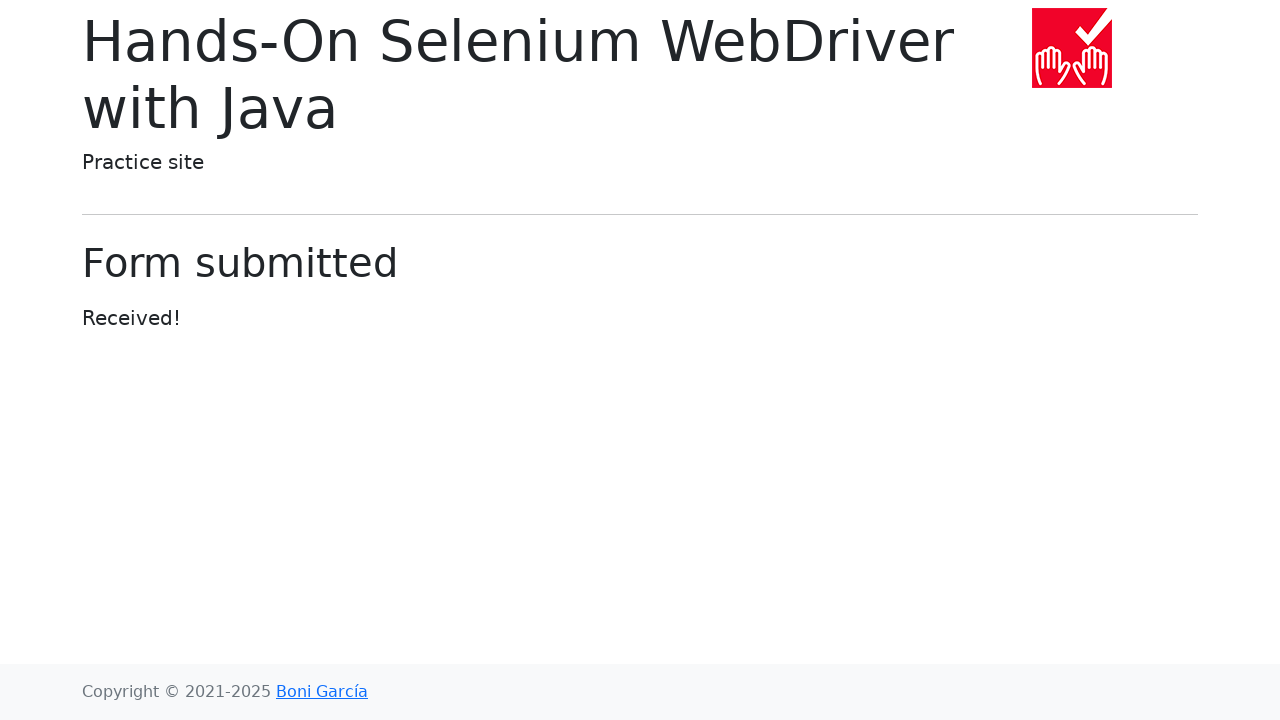